Fills out a registration form by entering a username, selecting a radio button option, and selecting a year from a dropdown

Starting URL: https://demo.automationtesting.in/Register.html

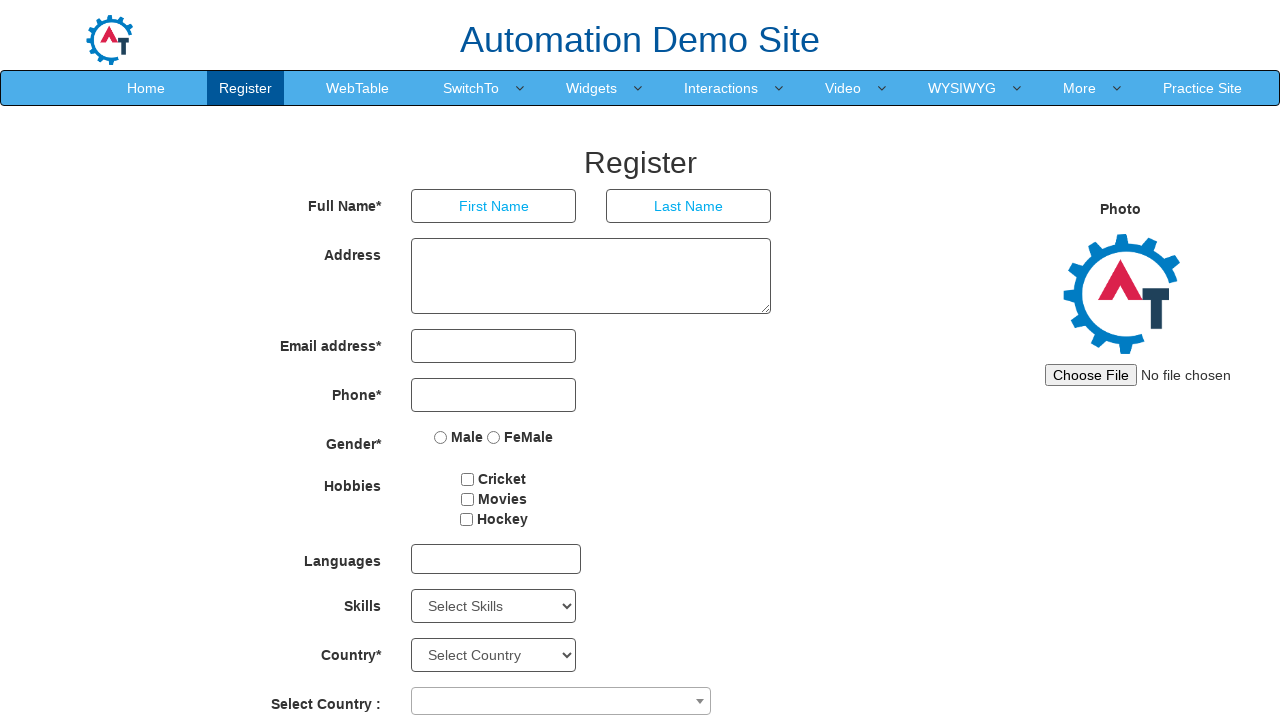

Filled username field with 'niranj' on //input[@type='text']
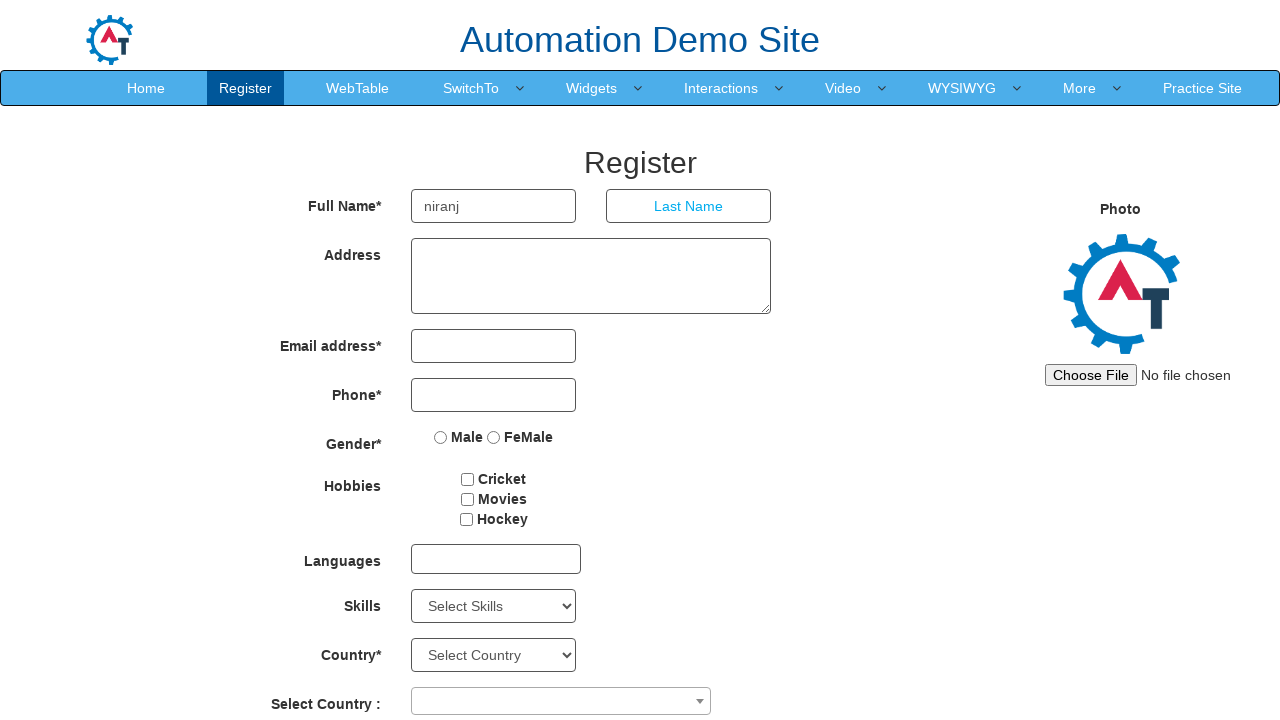

Clicked radio button option at (441, 437) on xpath=//input[@type='radio']
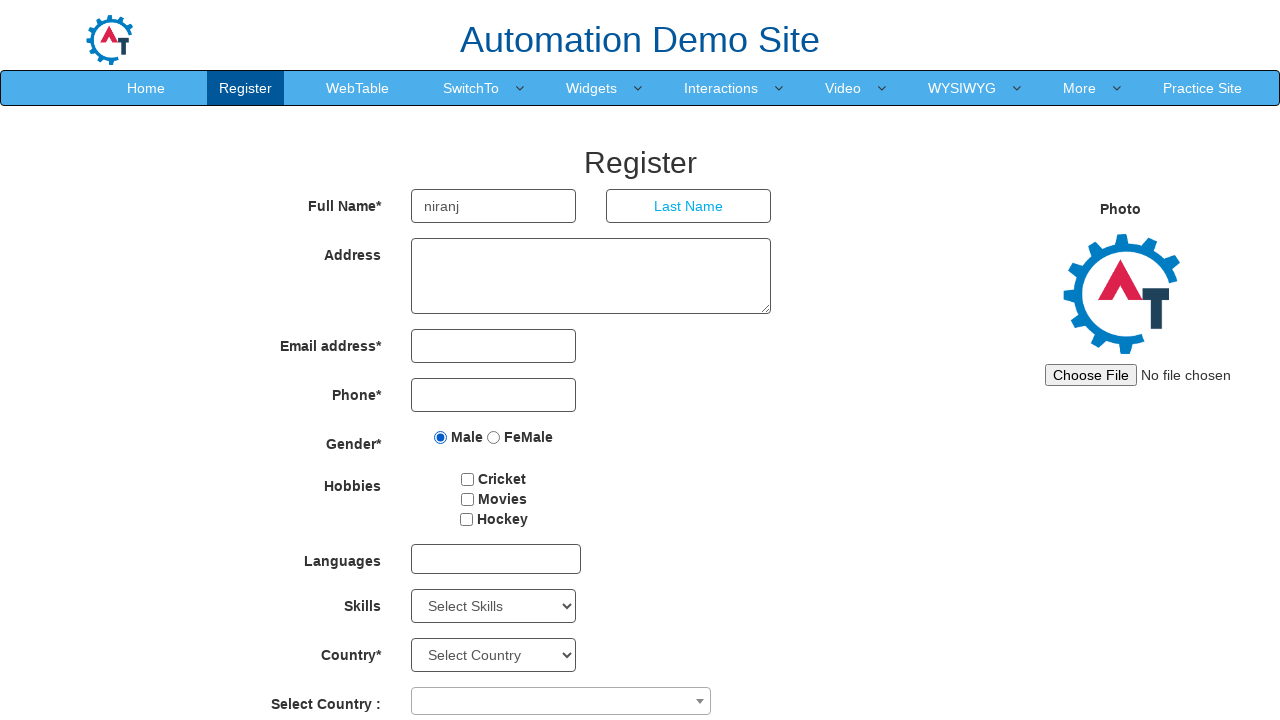

Selected year '1996' from dropdown on (//select[@type='text'])[3]
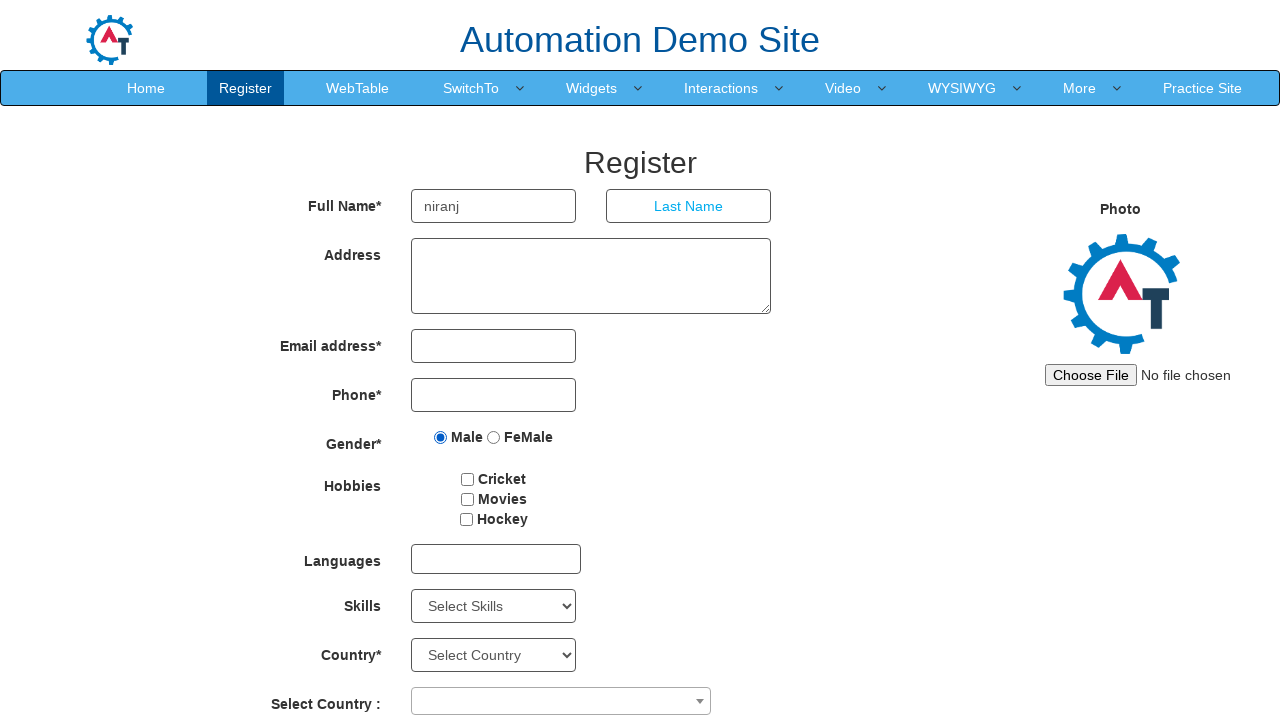

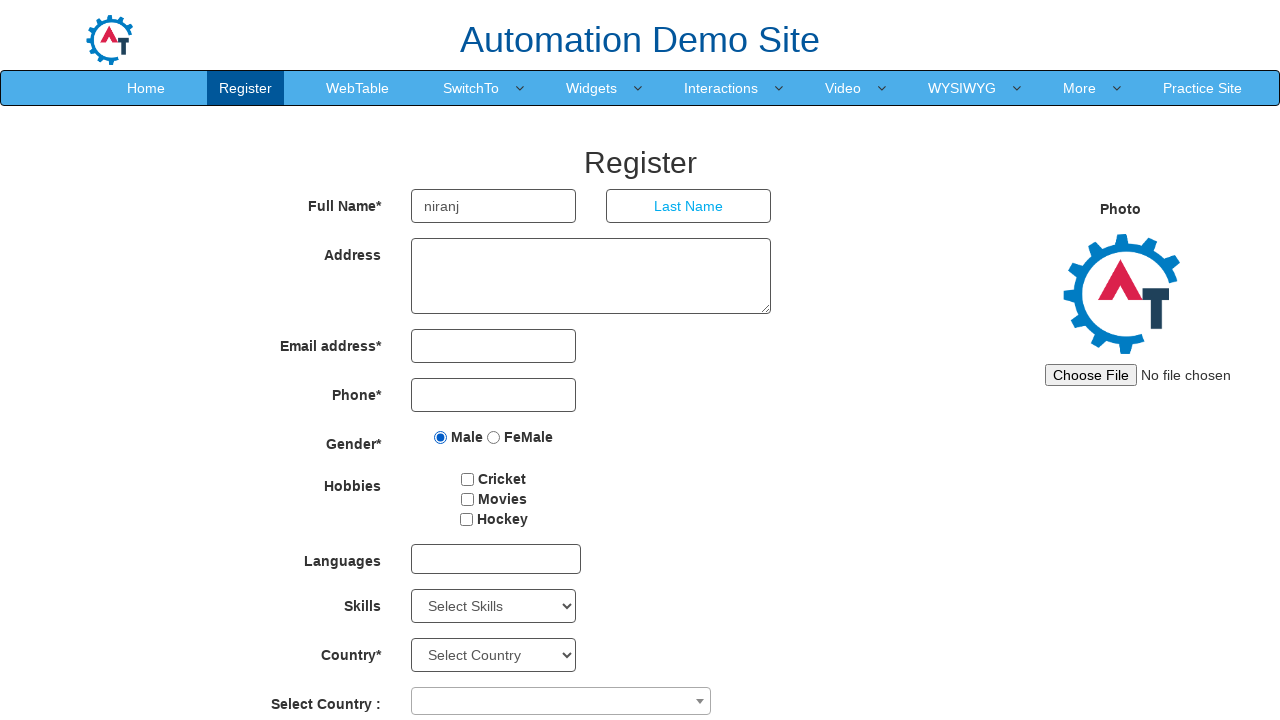